Tests that a todo item is removed when edited to an empty string

Starting URL: https://demo.playwright.dev/todomvc

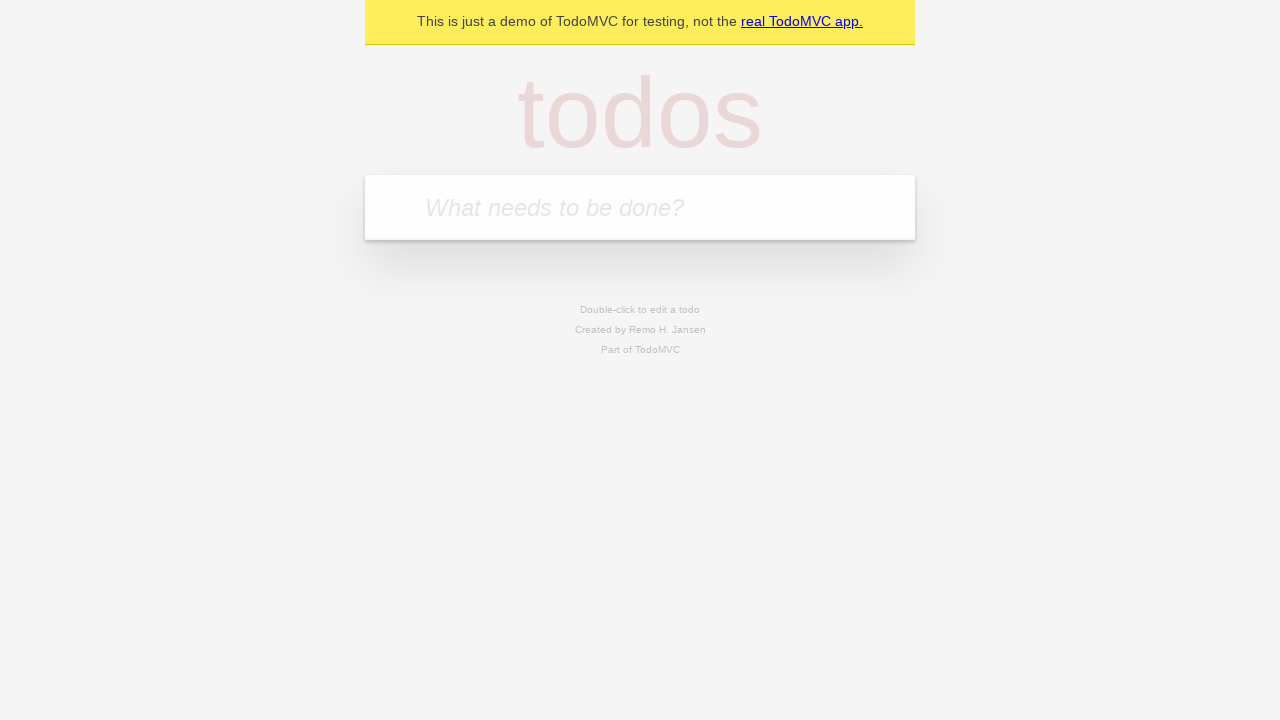

Filled first todo field with 'buy some cheese' on internal:attr=[placeholder="What needs to be done?"i]
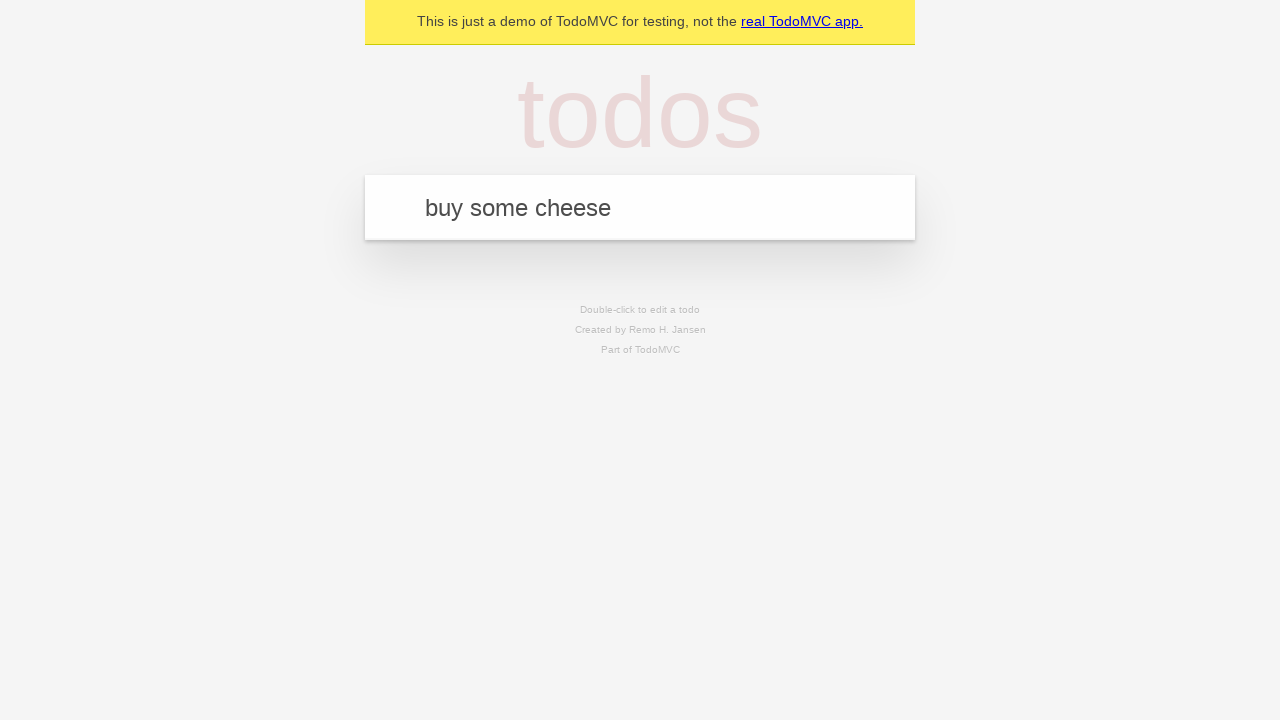

Pressed Enter to create first todo item on internal:attr=[placeholder="What needs to be done?"i]
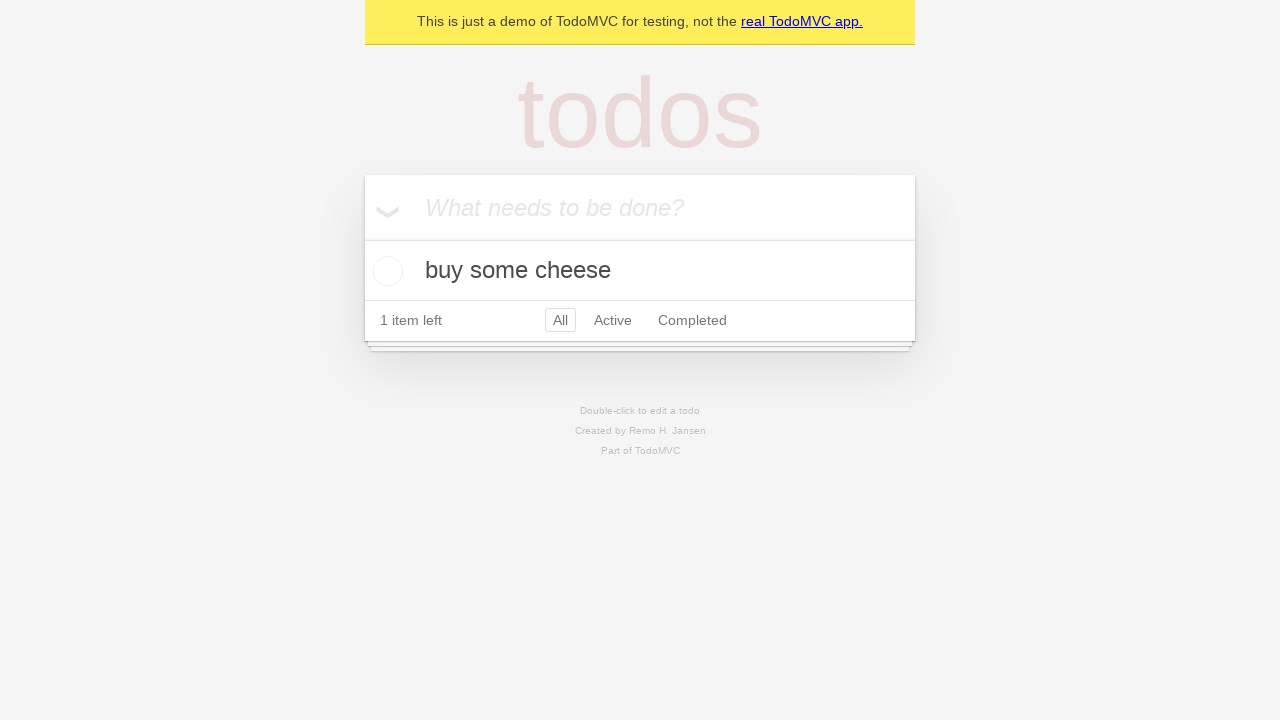

Filled second todo field with 'feed the cat' on internal:attr=[placeholder="What needs to be done?"i]
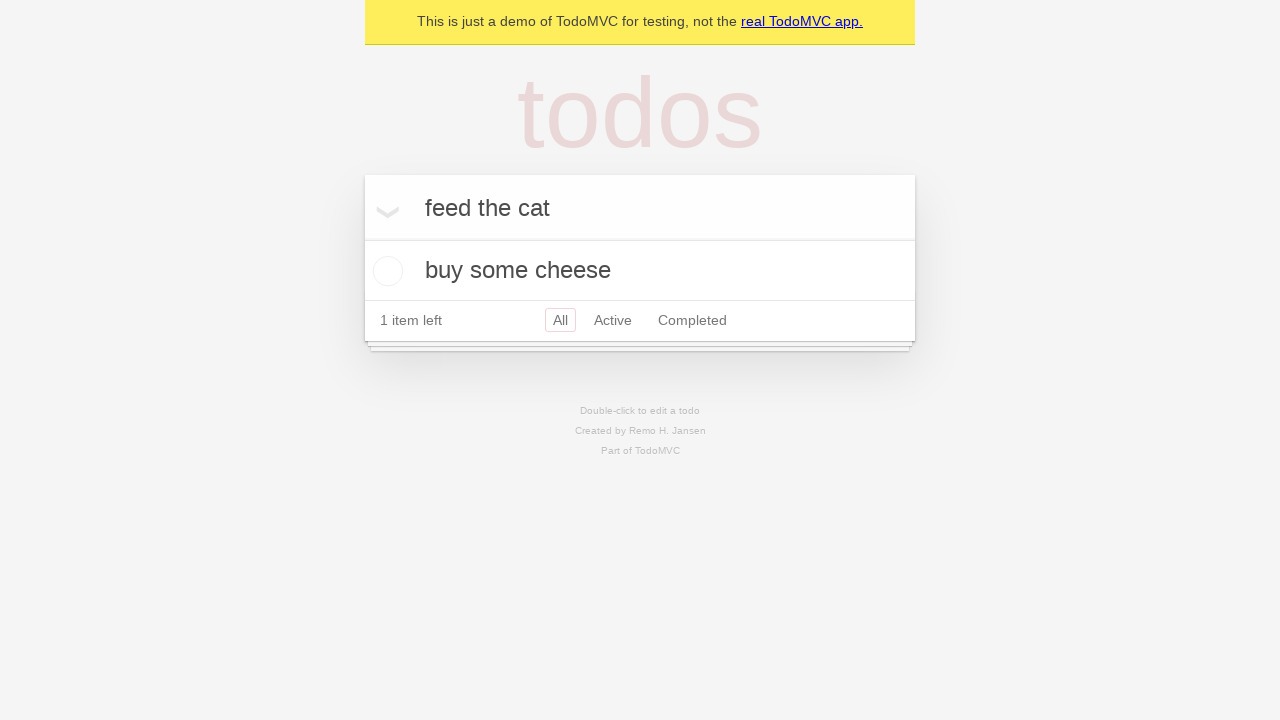

Pressed Enter to create second todo item on internal:attr=[placeholder="What needs to be done?"i]
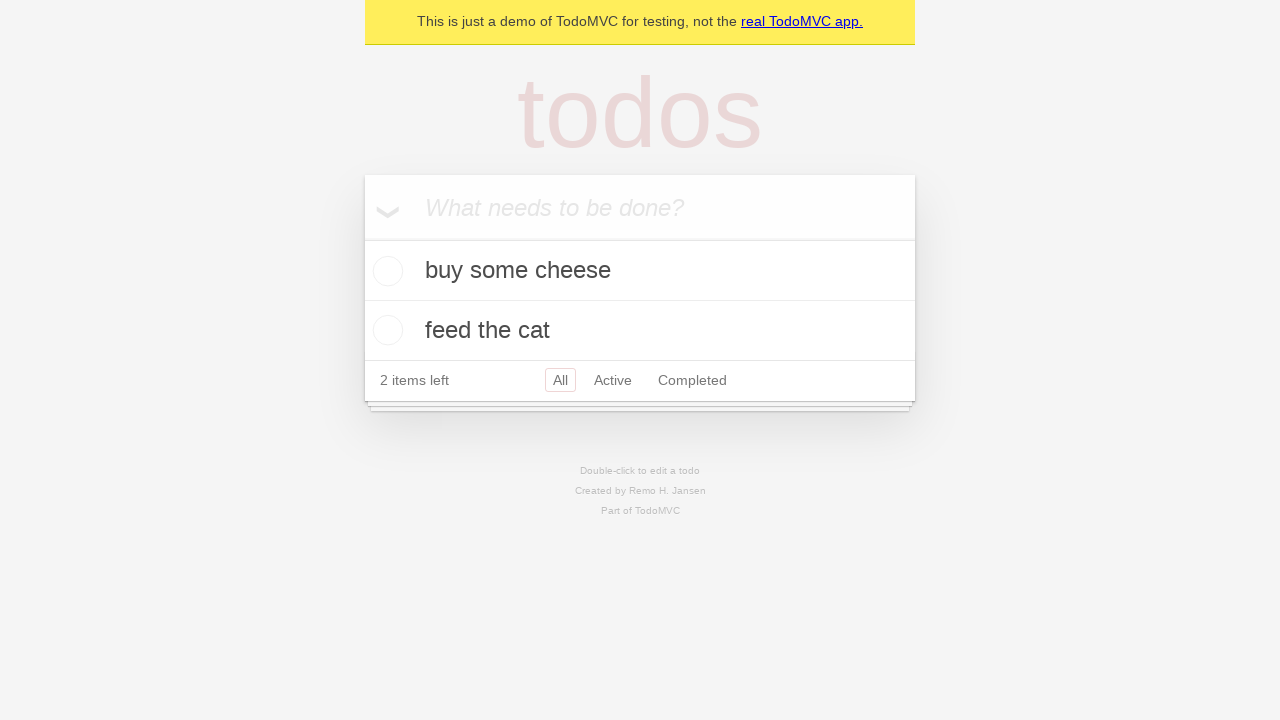

Filled third todo field with 'book a doctors appointment' on internal:attr=[placeholder="What needs to be done?"i]
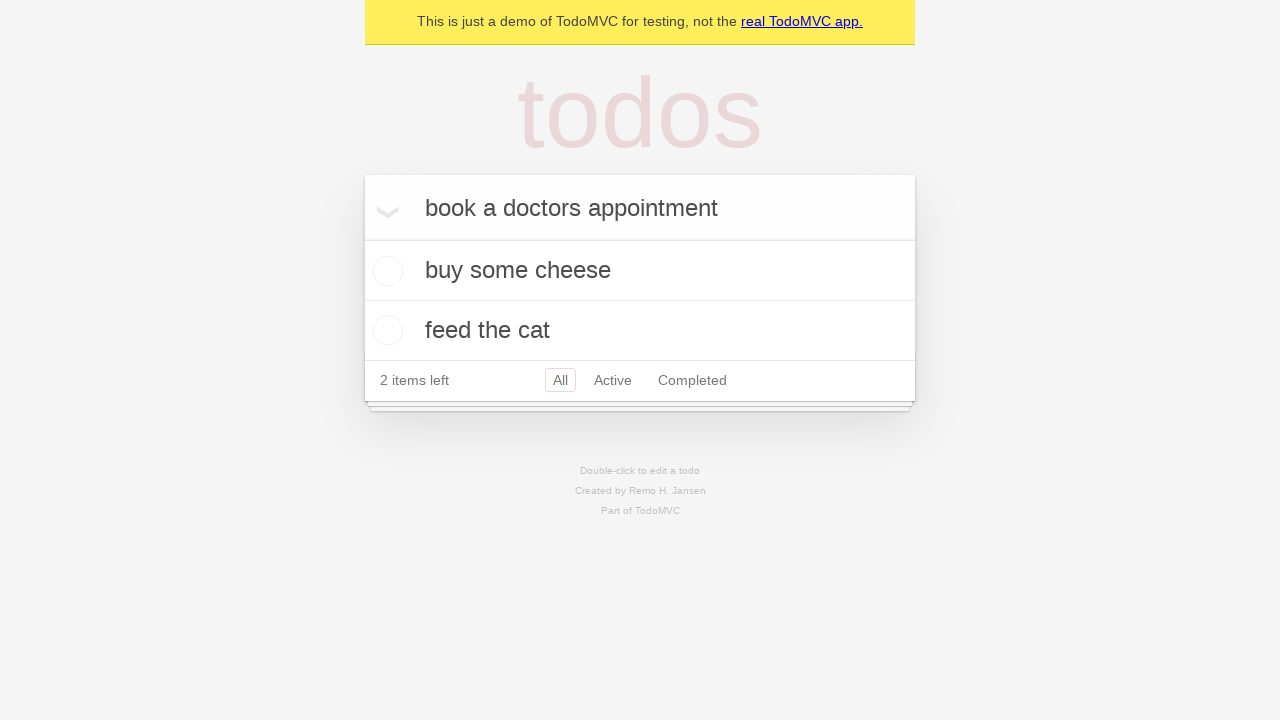

Pressed Enter to create third todo item on internal:attr=[placeholder="What needs to be done?"i]
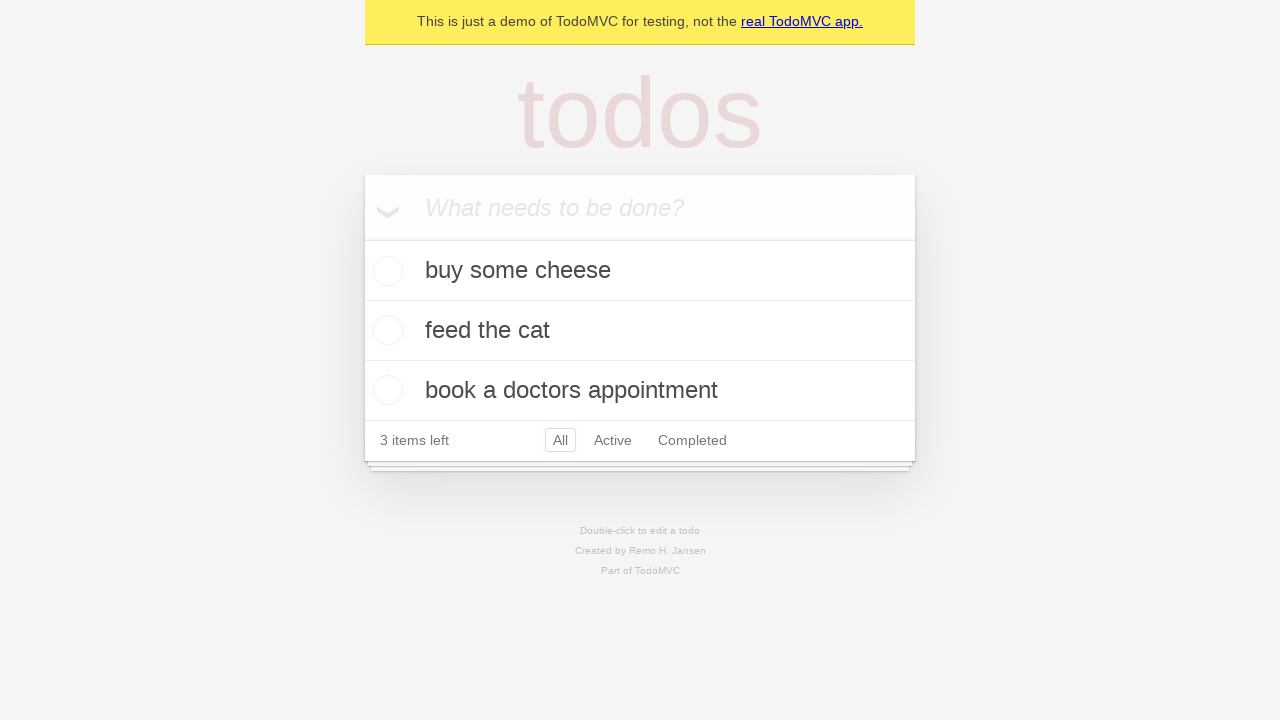

Located all todo items
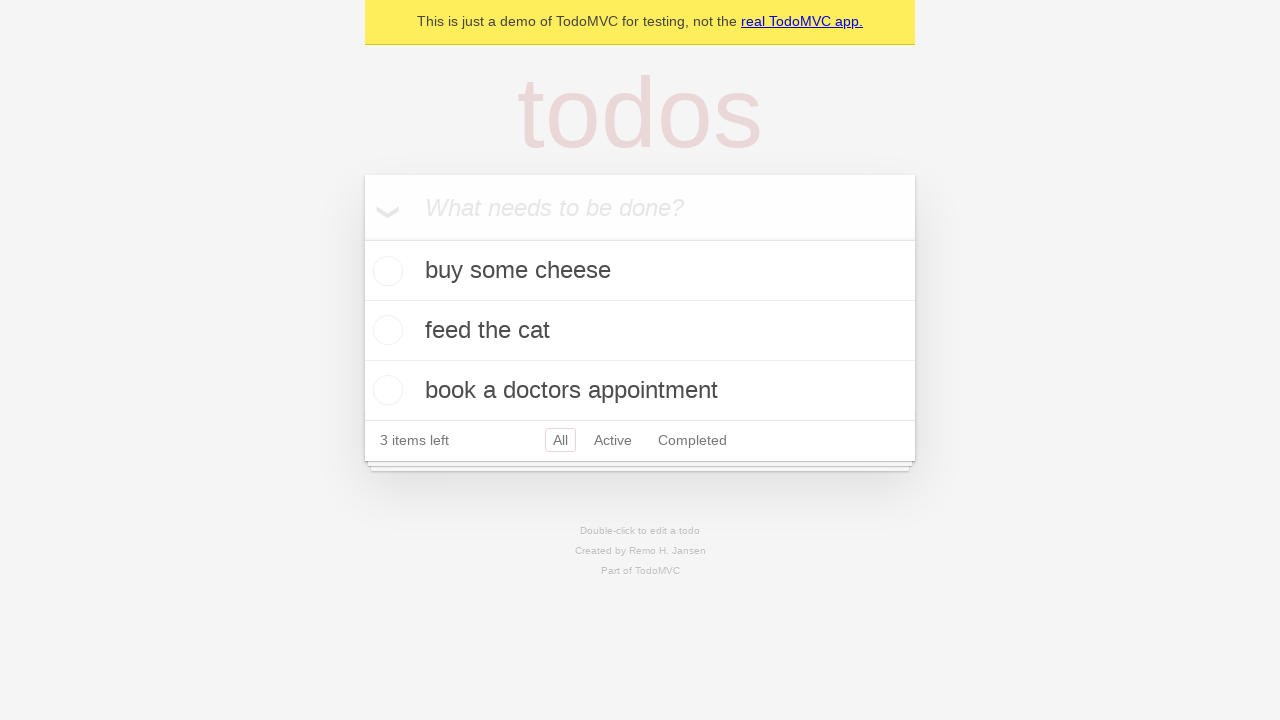

Double-clicked second todo item to enter edit mode at (640, 331) on internal:testid=[data-testid="todo-item"s] >> nth=1
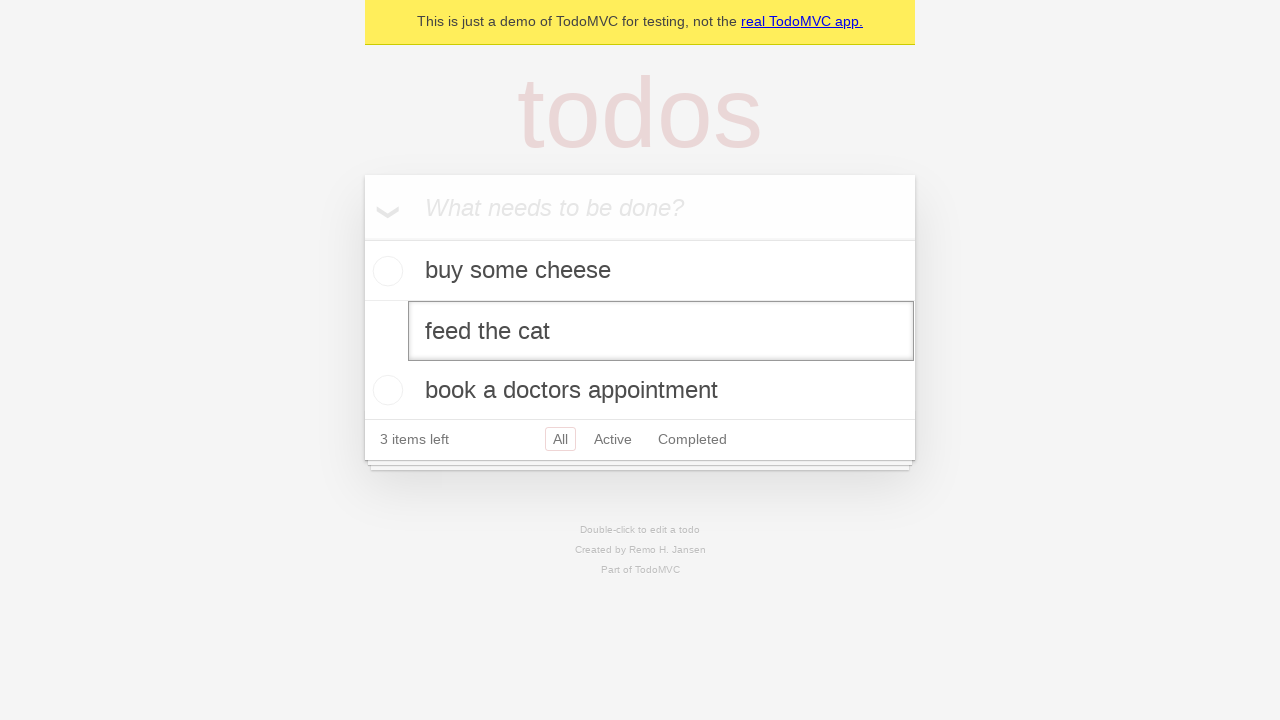

Cleared the edit textbox by filling with empty string on internal:testid=[data-testid="todo-item"s] >> nth=1 >> internal:role=textbox[nam
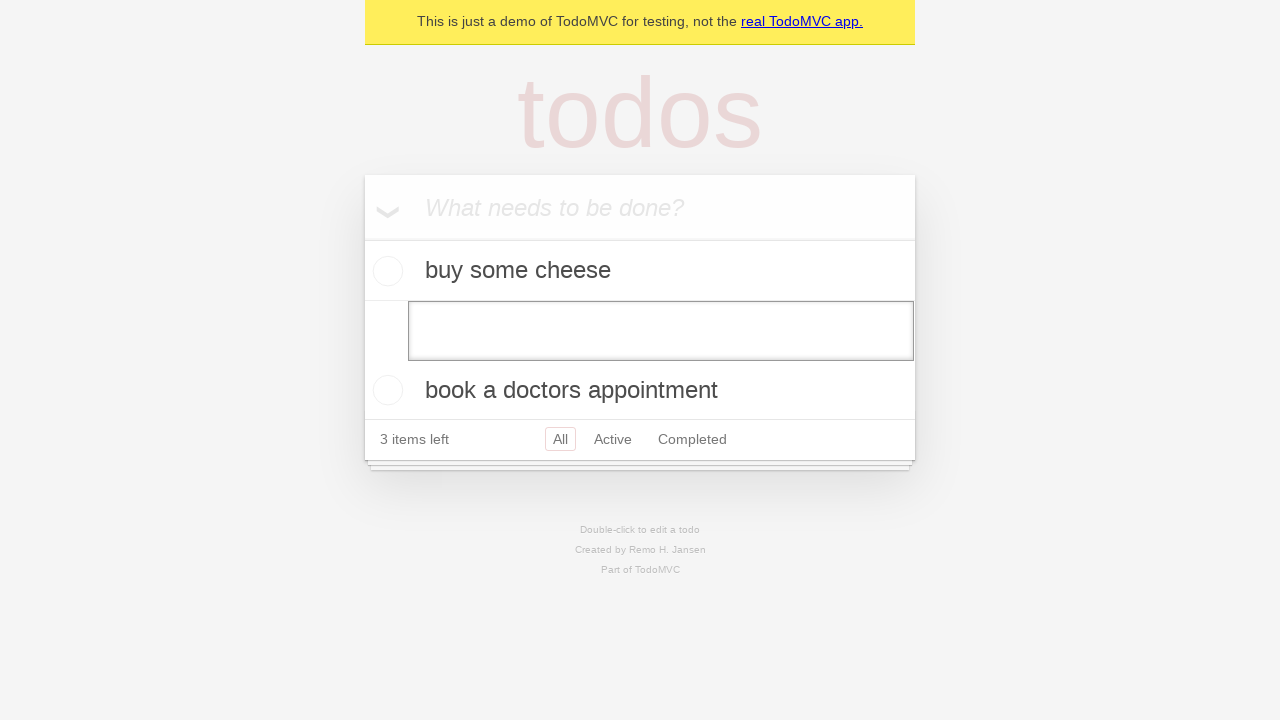

Pressed Enter to confirm edit with empty text, removing the todo item on internal:testid=[data-testid="todo-item"s] >> nth=1 >> internal:role=textbox[nam
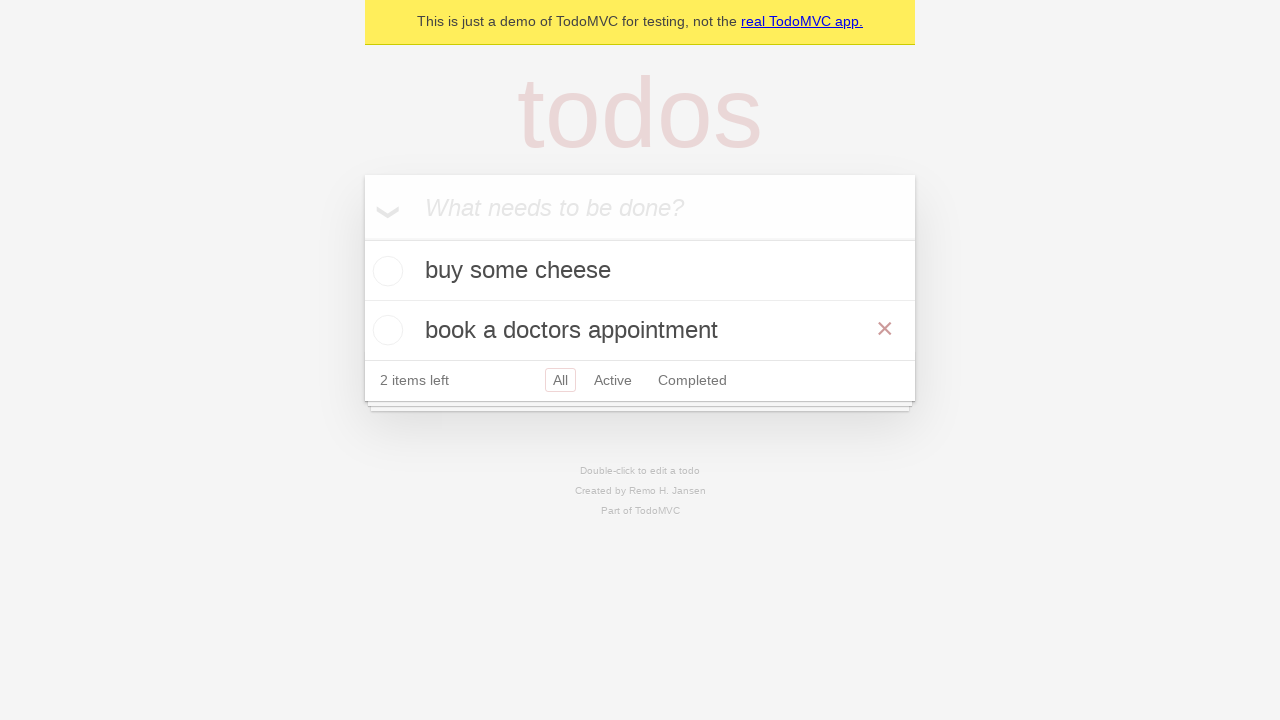

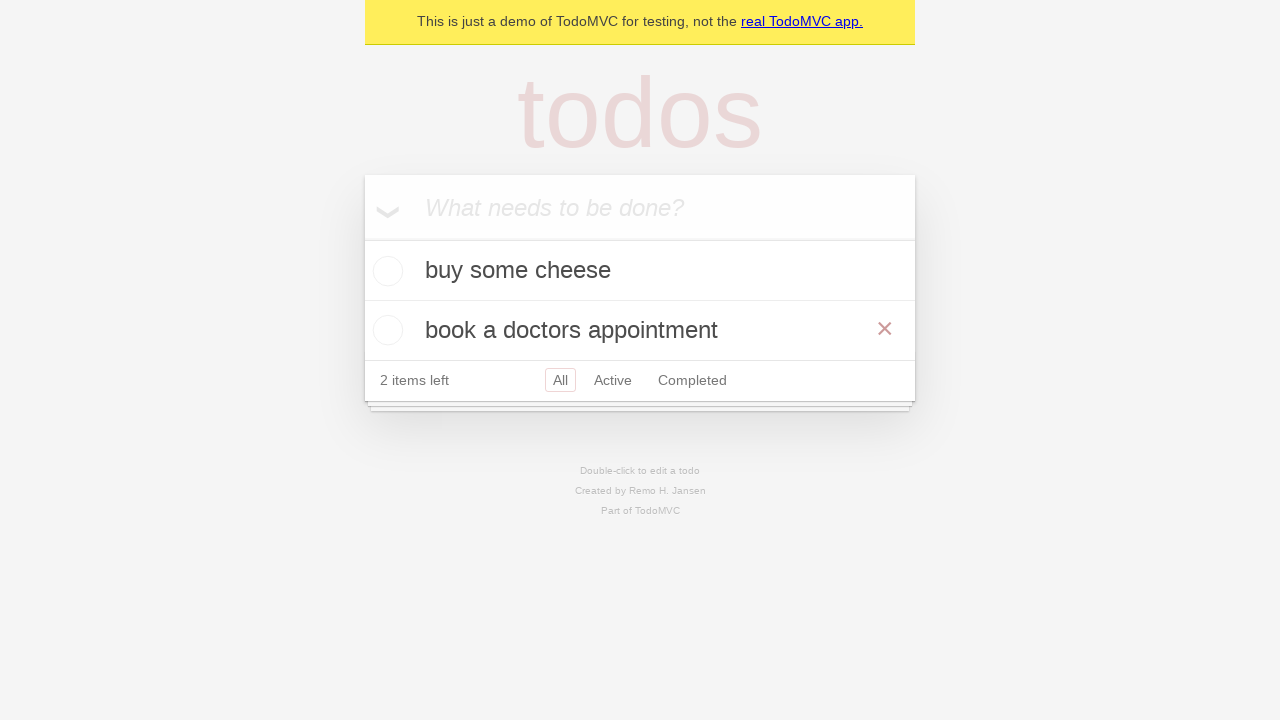